Navigates to a Tistory blog post and counts the number of images on the page

Starting URL: https://hkebi.tistory.com/3053

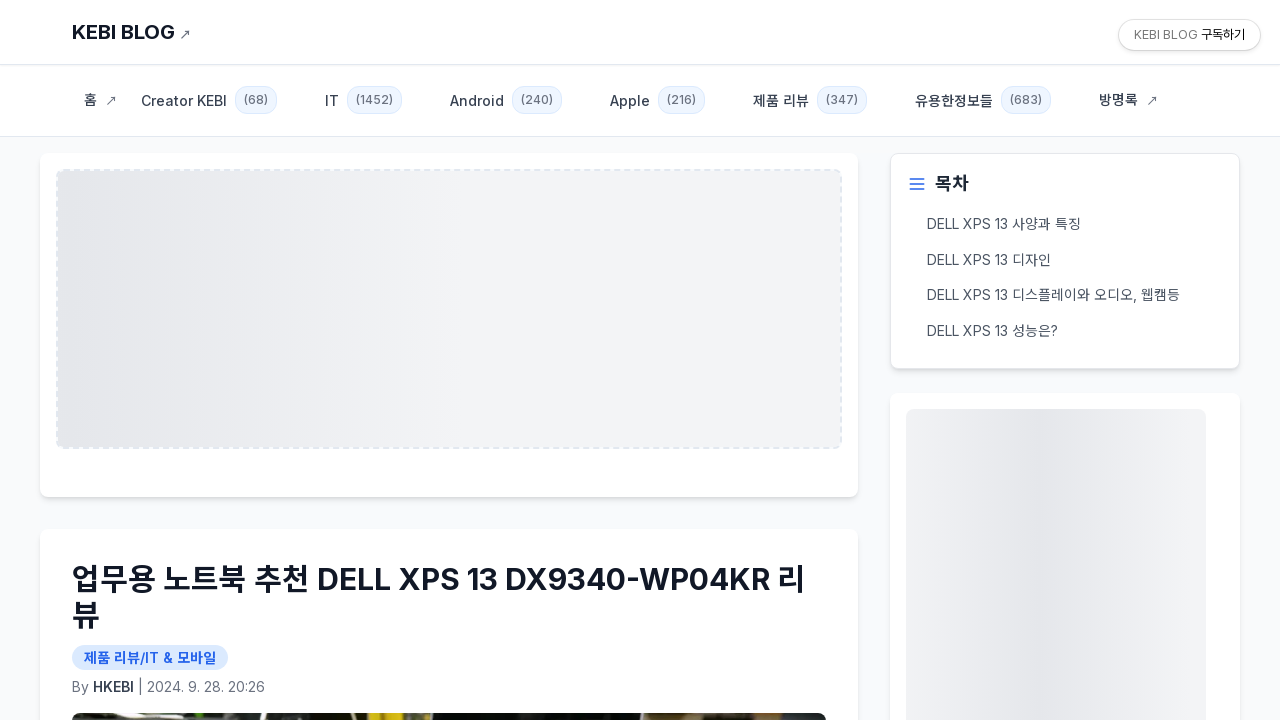

Waited for images to load on the Tistory blog post
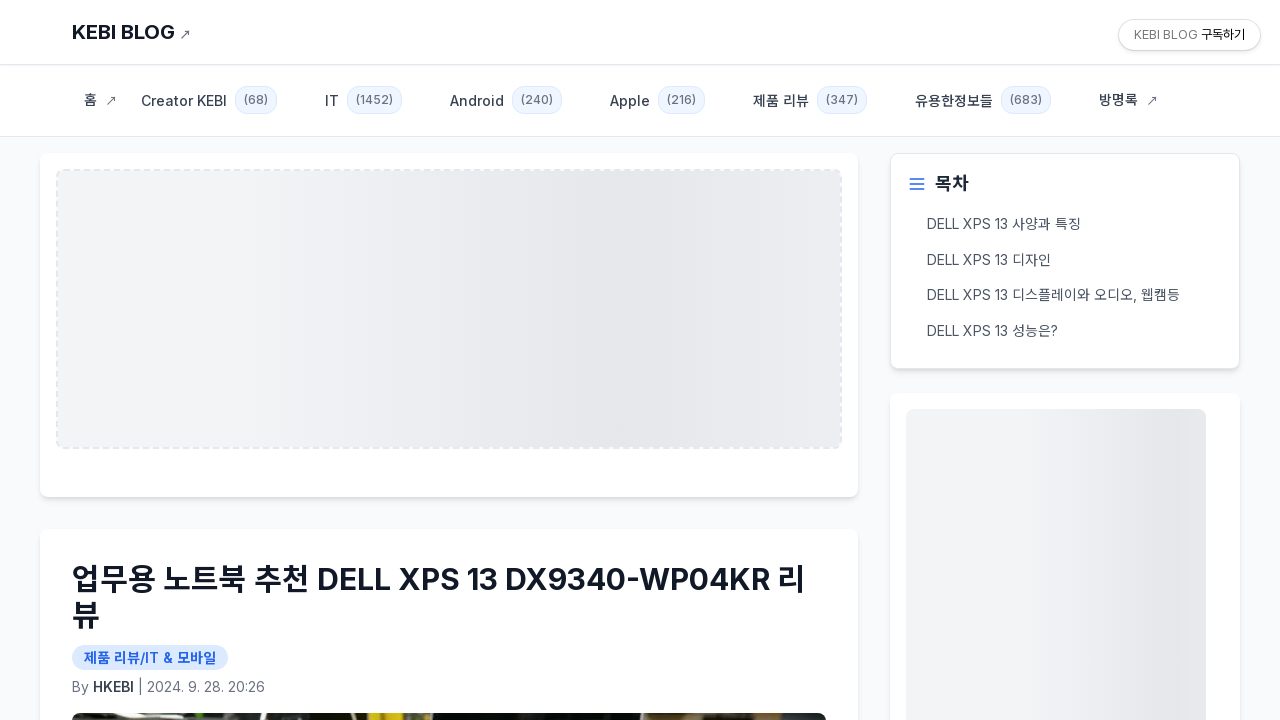

Located all images on the page - found 16 images
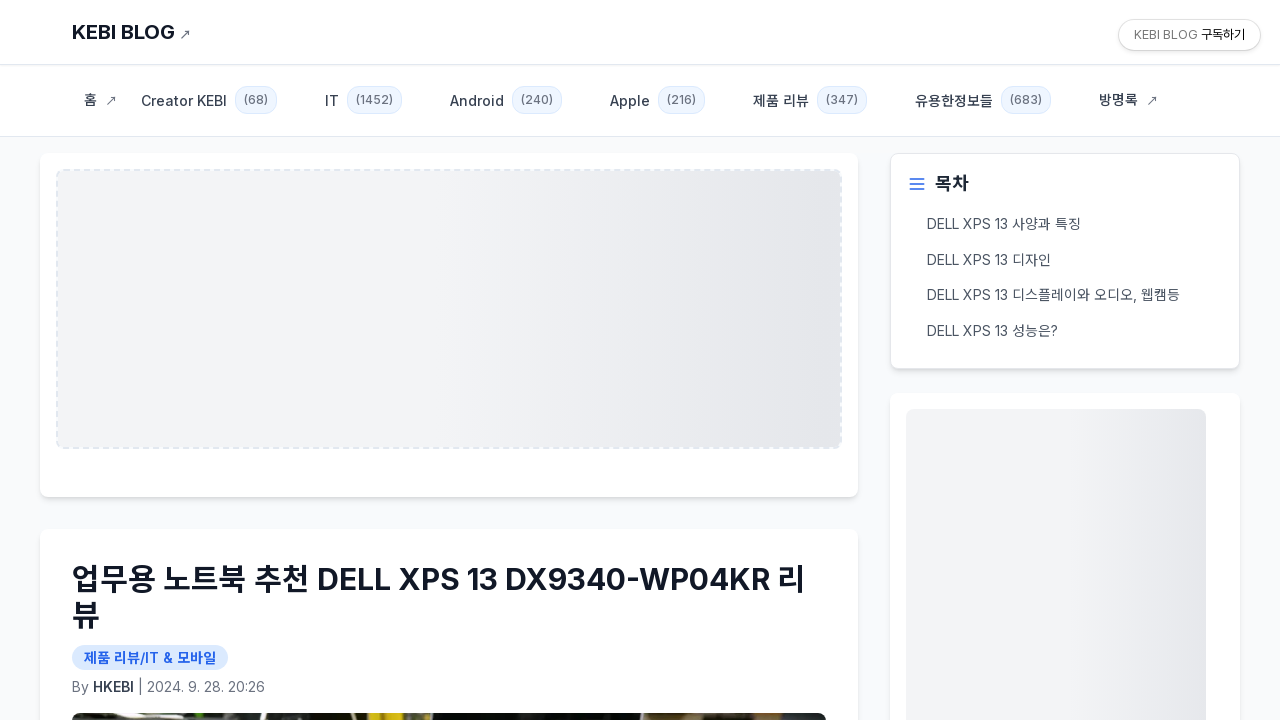

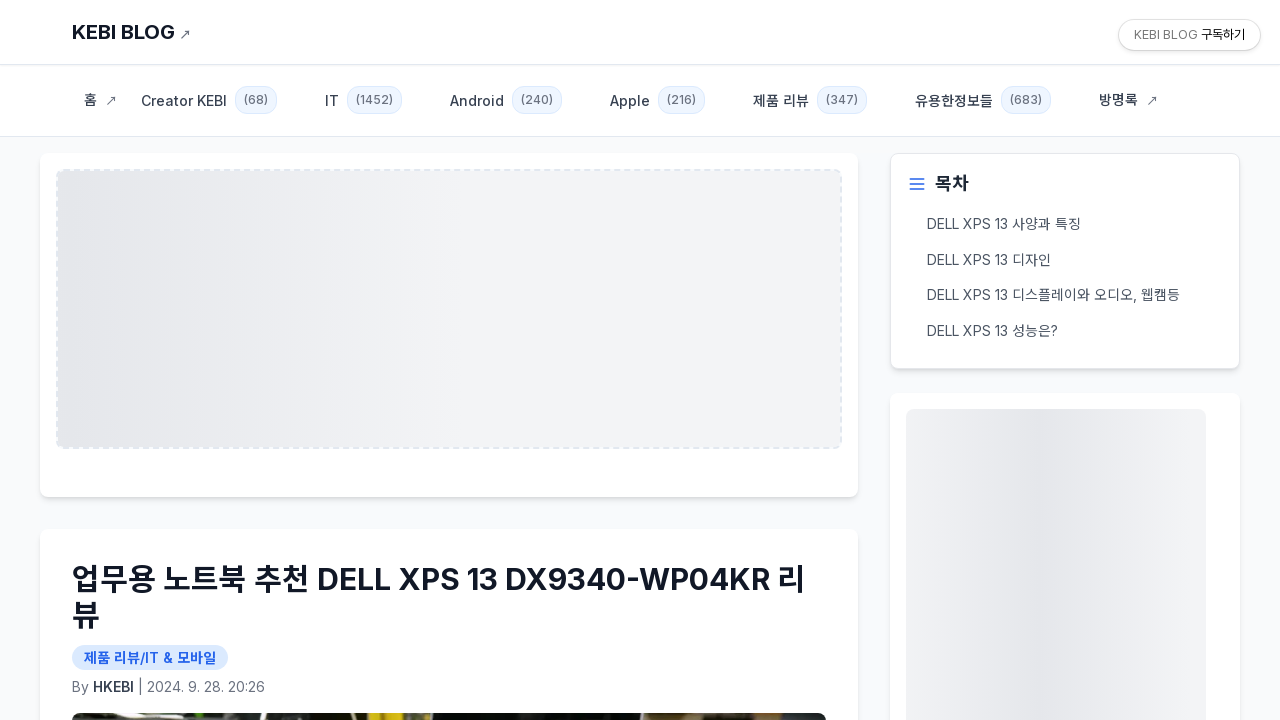